Tests Ctrl+click multi-selection on a jQuery UI selectable grid, selecting items at positions 1, 3, 5, and 7.

Starting URL: http://jqueryui.com/resources/demos/selectable/display-grid.html

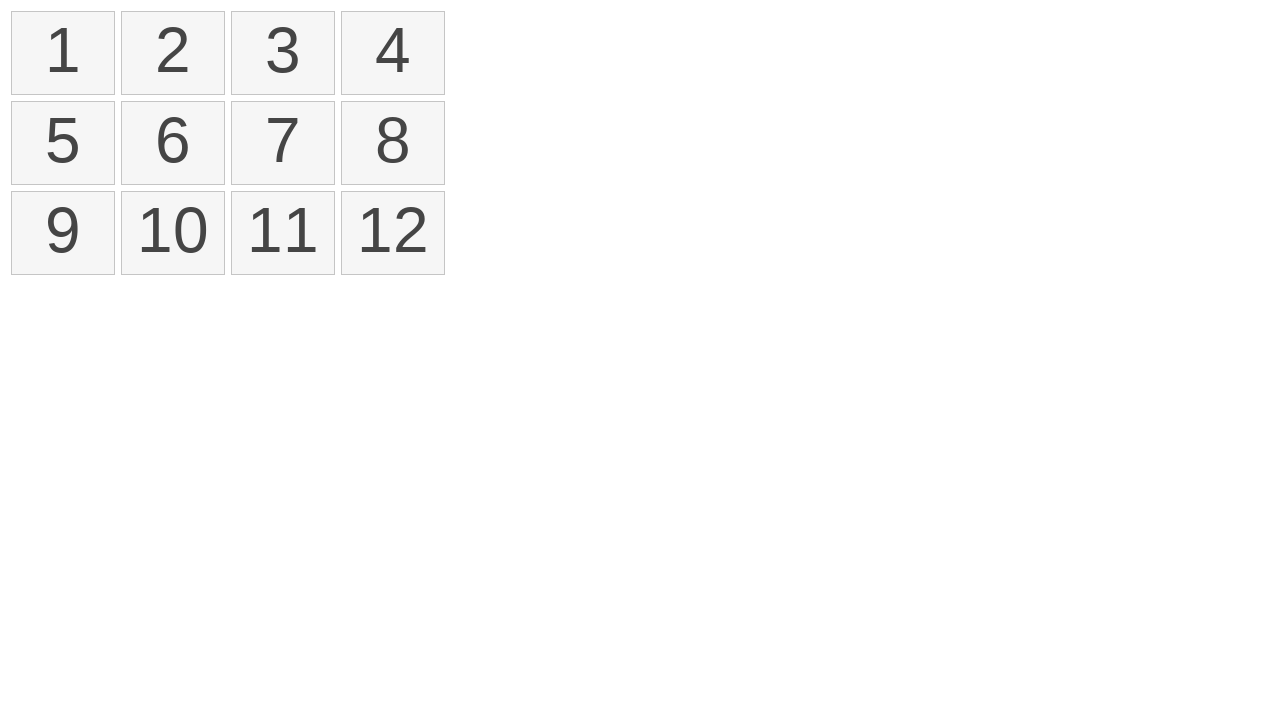

Waited for jQuery UI selectable grid items to load
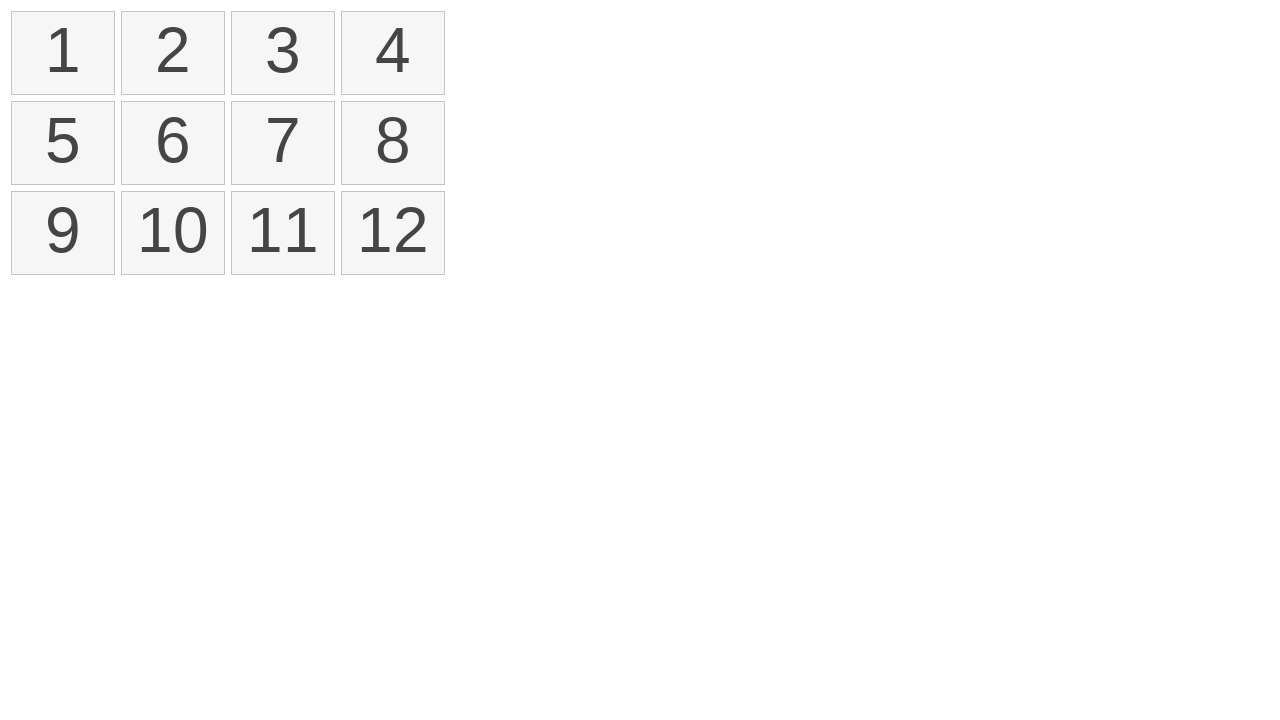

Located all selectable grid items
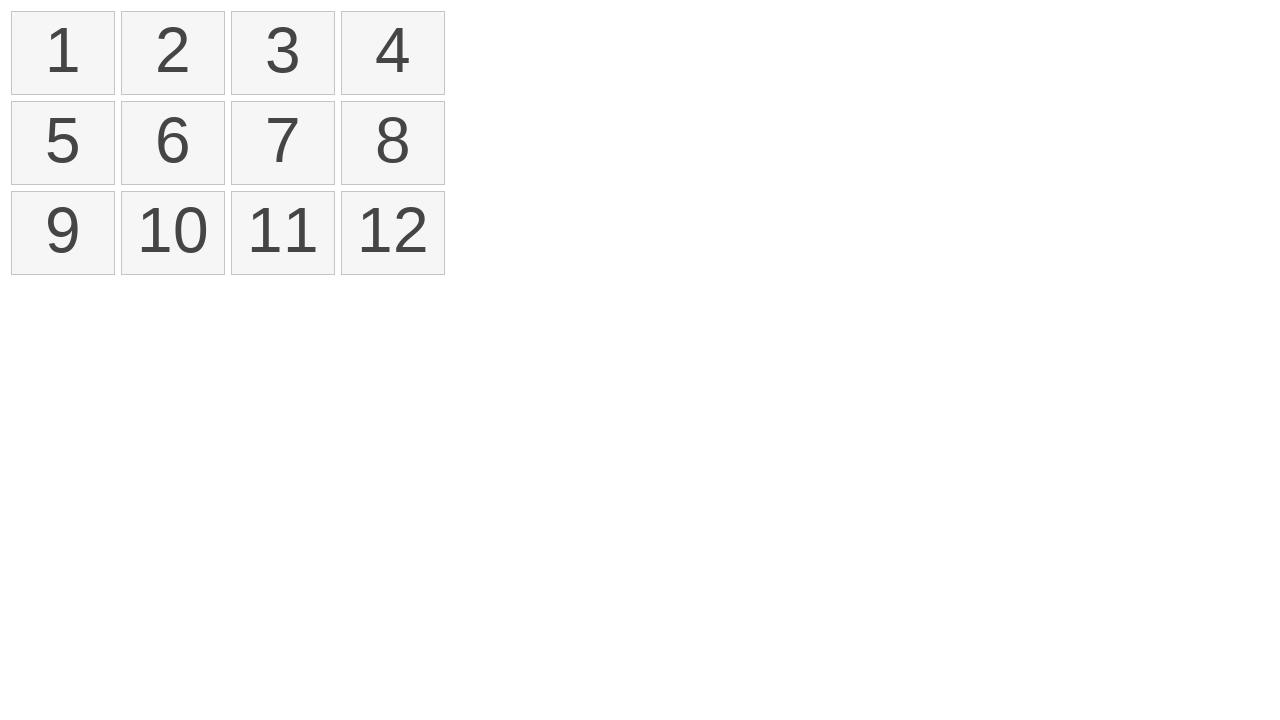

Pressed Control key down for multi-selection
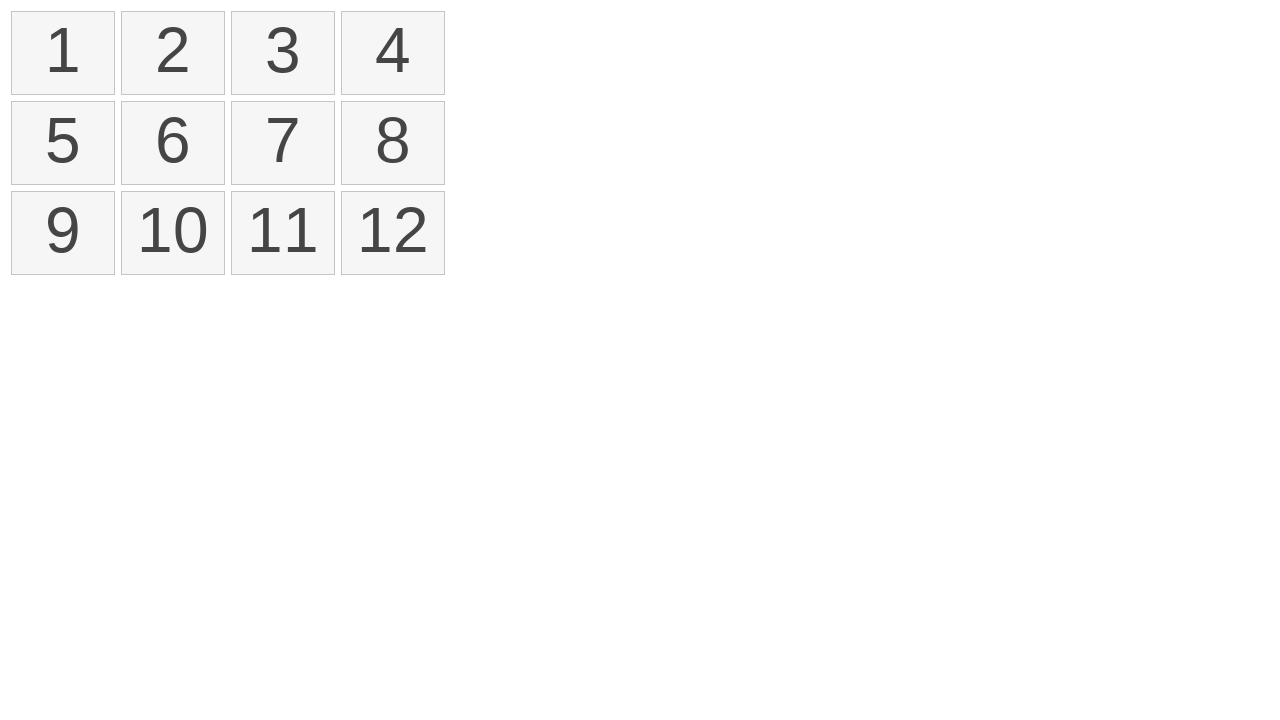

Ctrl+clicked item at position 1 at (63, 53) on li.ui-state-default.ui-selectee >> nth=0
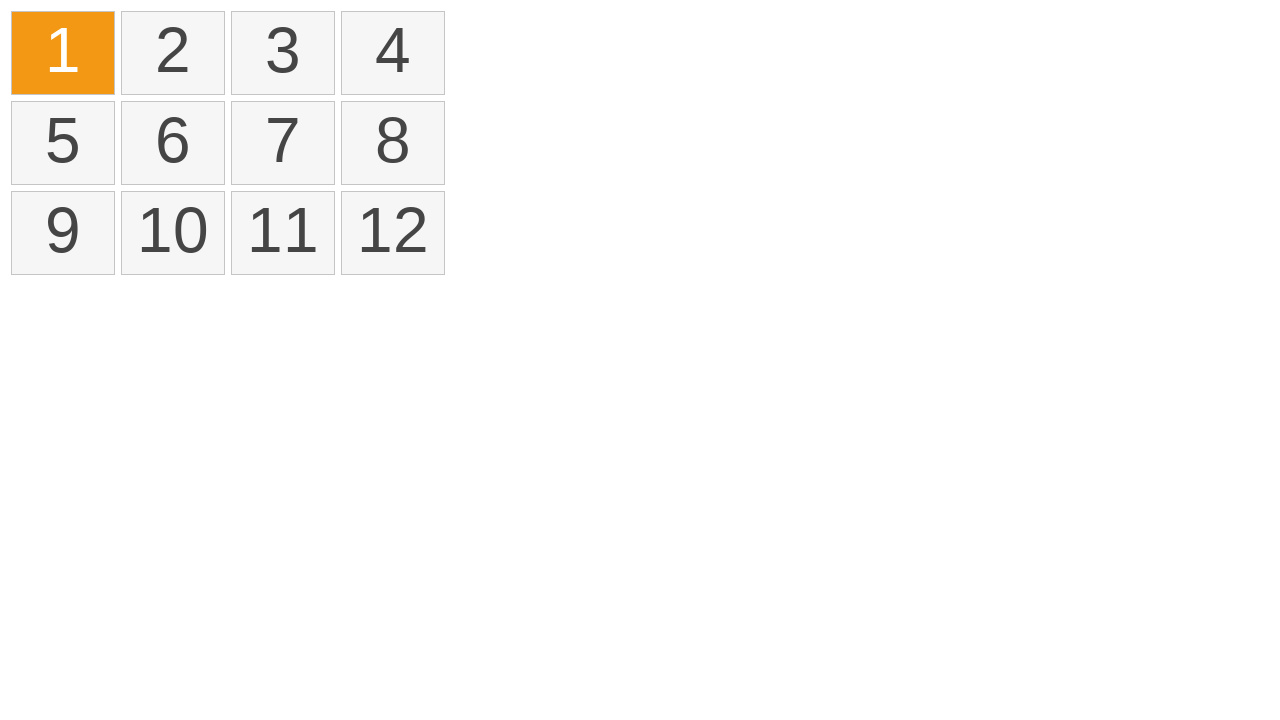

Ctrl+clicked item at position 3 at (283, 53) on li.ui-state-default.ui-selectee >> nth=2
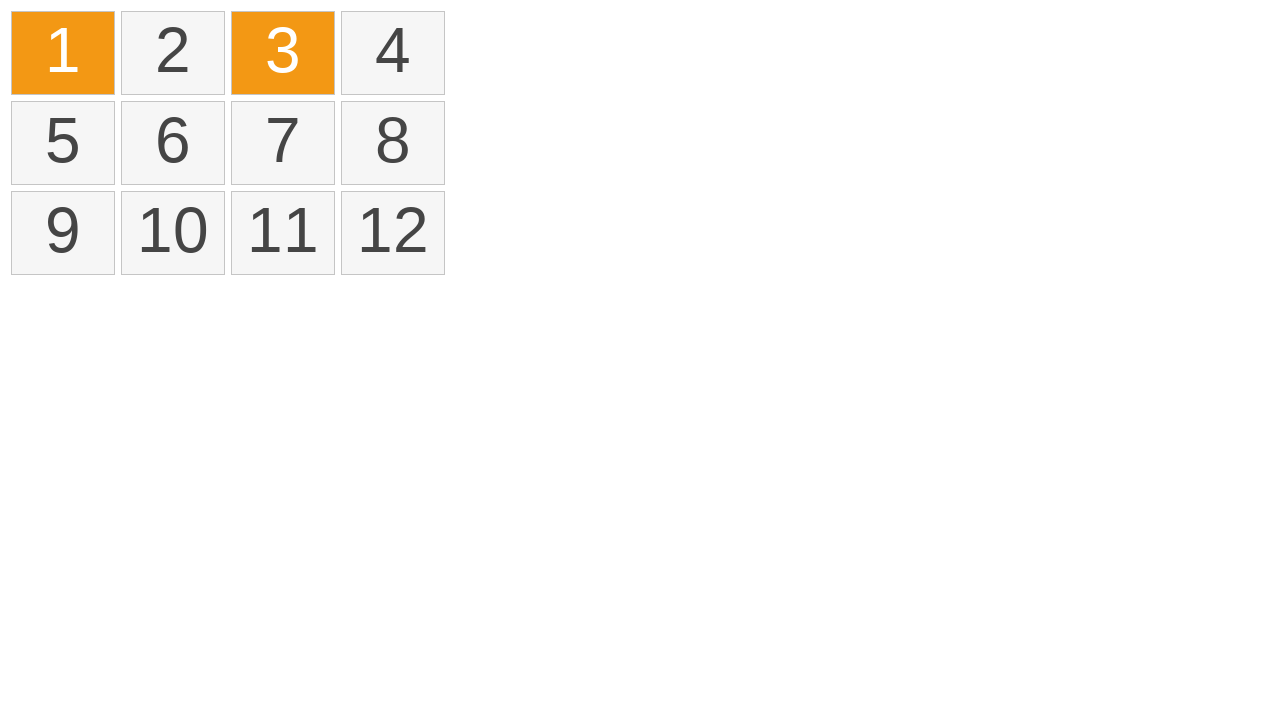

Ctrl+clicked item at position 5 at (63, 143) on li.ui-state-default.ui-selectee >> nth=4
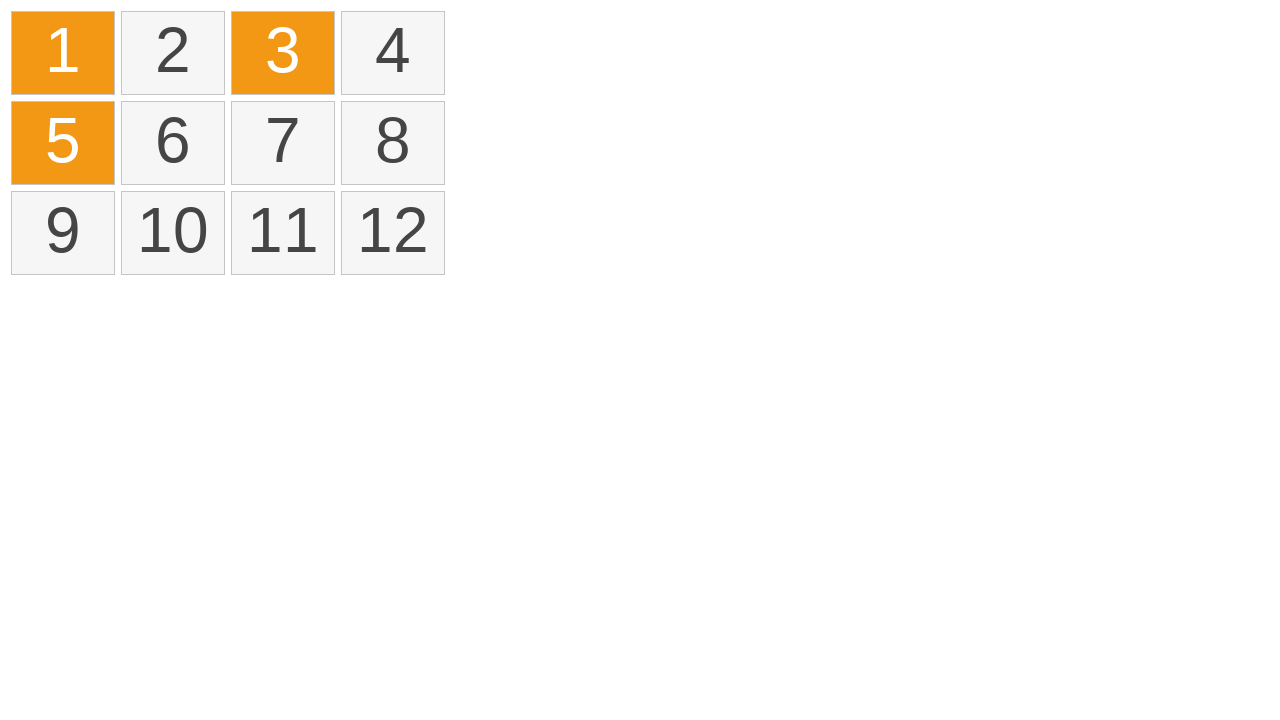

Ctrl+clicked item at position 7 at (283, 143) on li.ui-state-default.ui-selectee >> nth=6
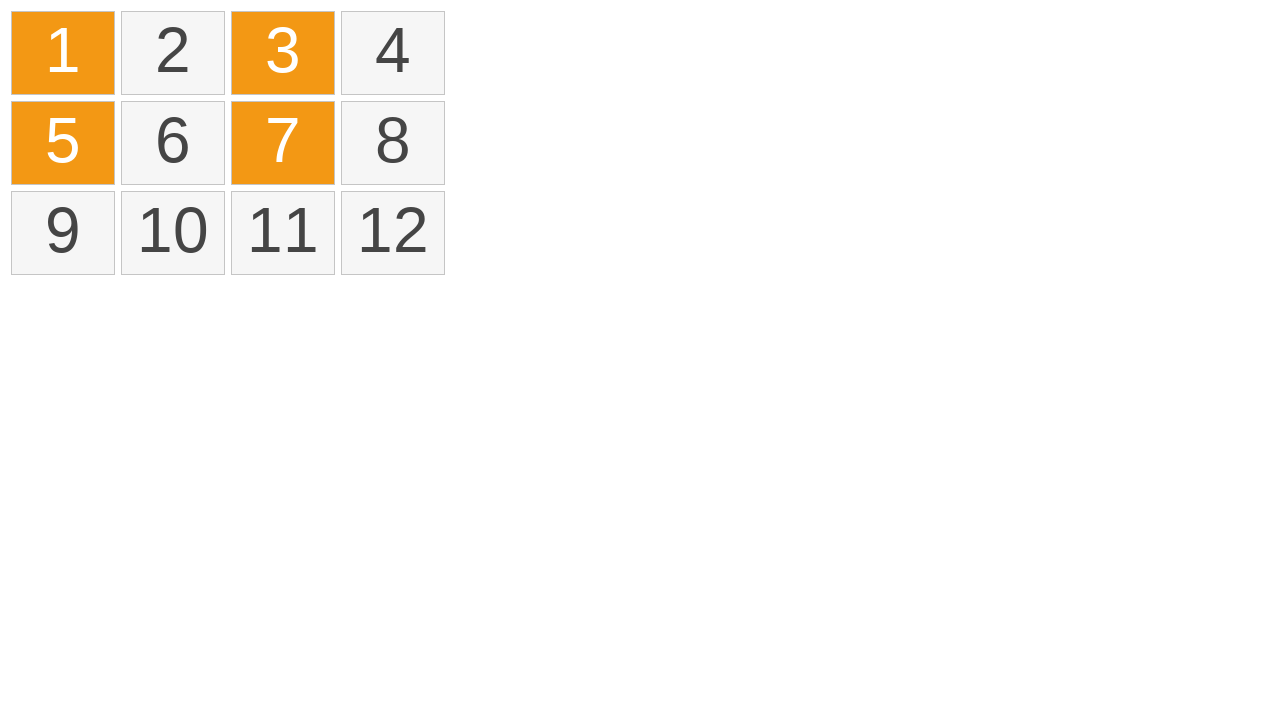

Released Control key
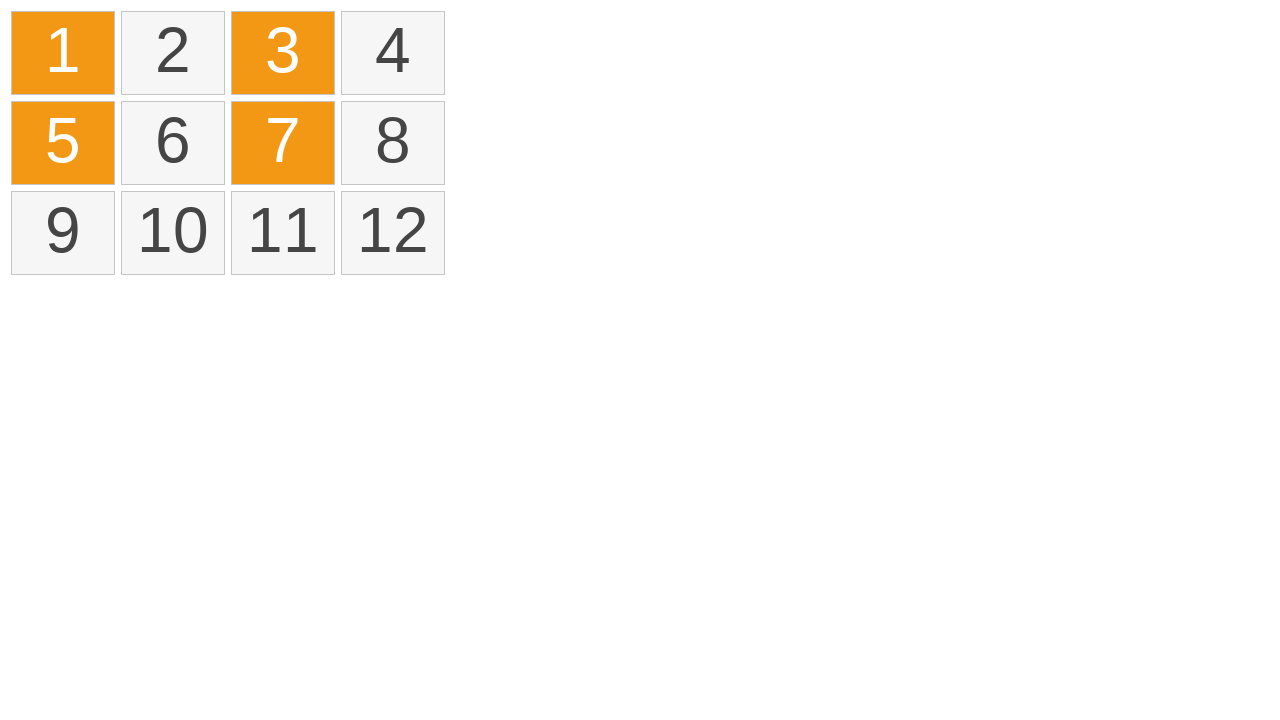

Verified that 4 items are now selected with ui-selected class
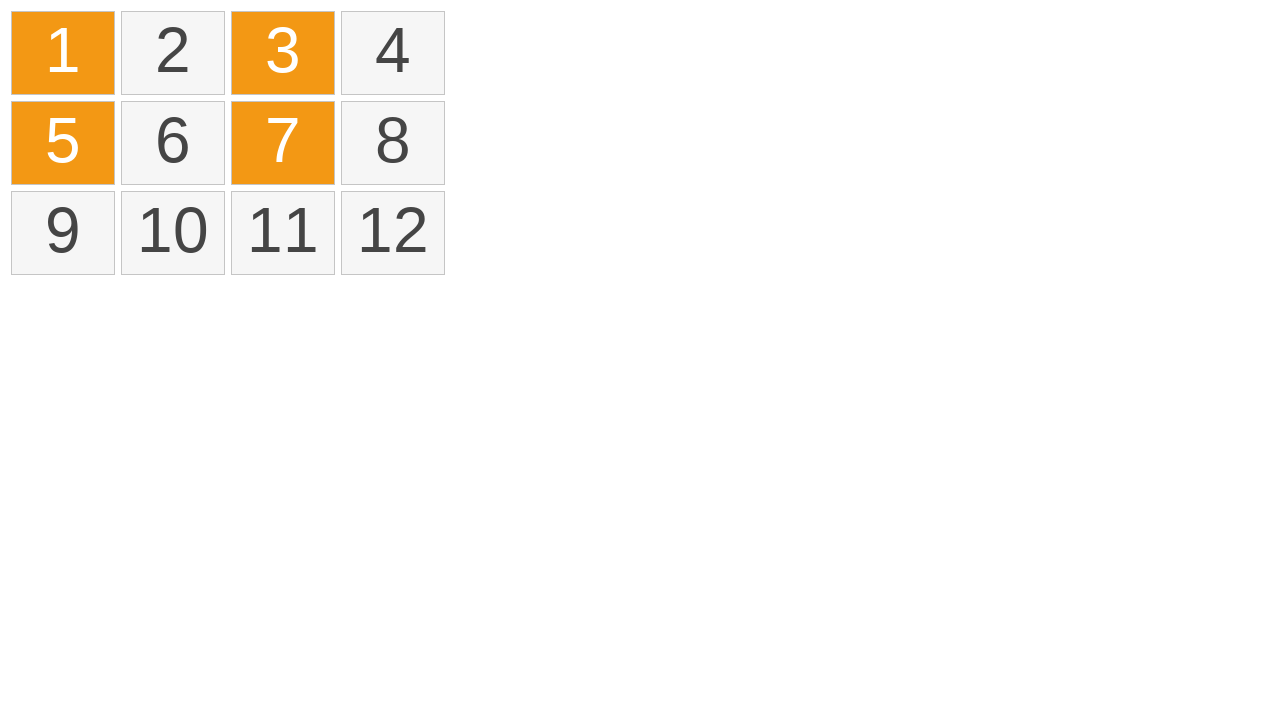

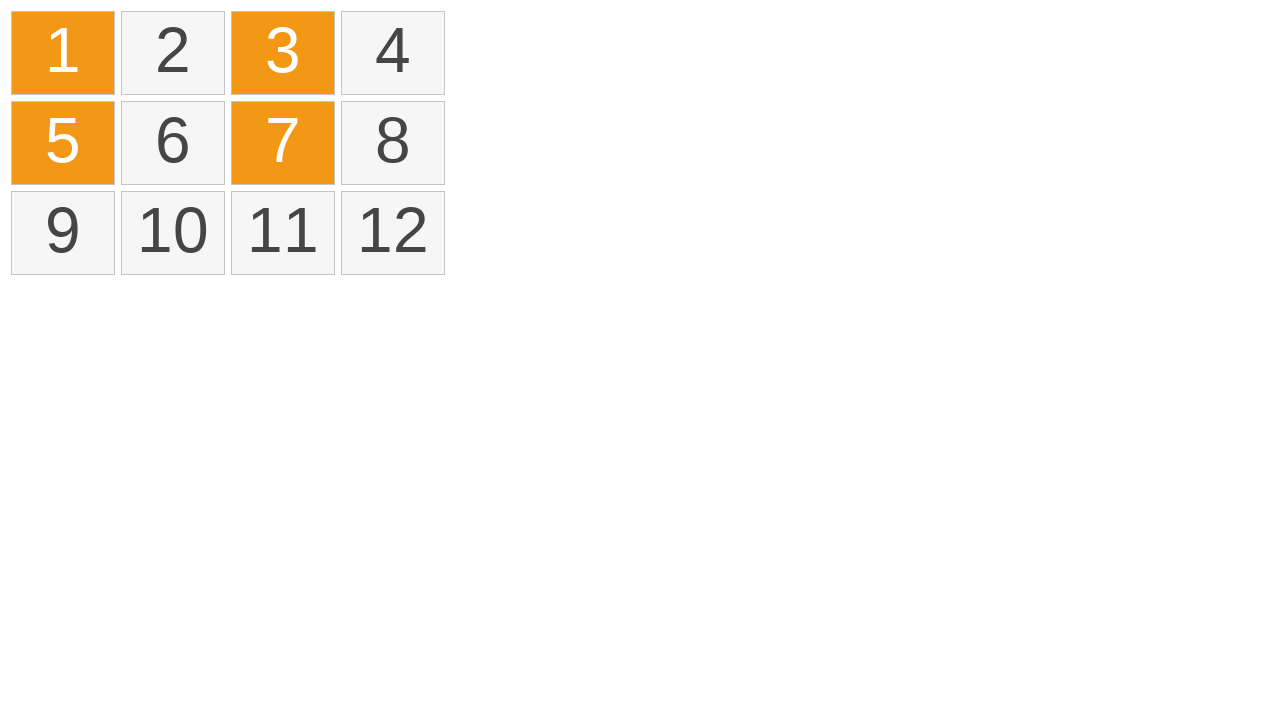